Navigates to the Rahul Shetty Academy Selenium Practice page to verify it loads correctly

Starting URL: https://www.rahulshettyacademy.com/seleniumPractise/#/

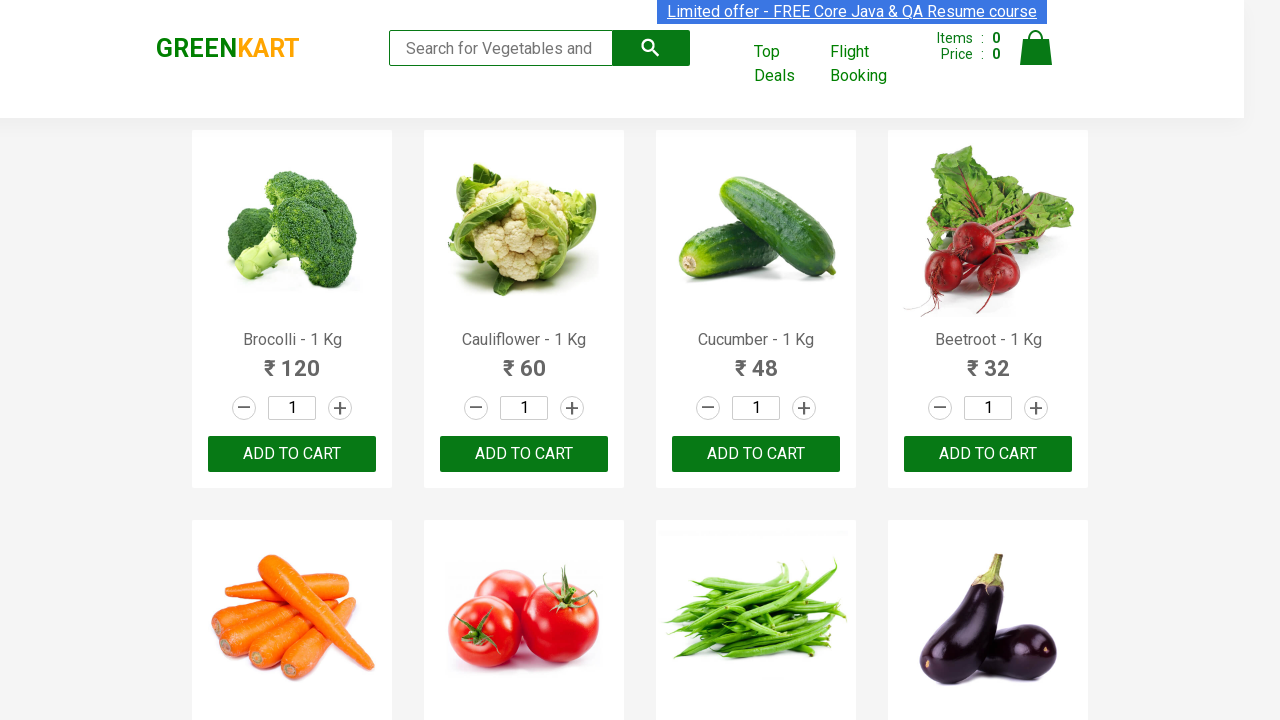

Waited for page to reach domcontentloaded state at Rahul Shetty Academy Selenium Practice page
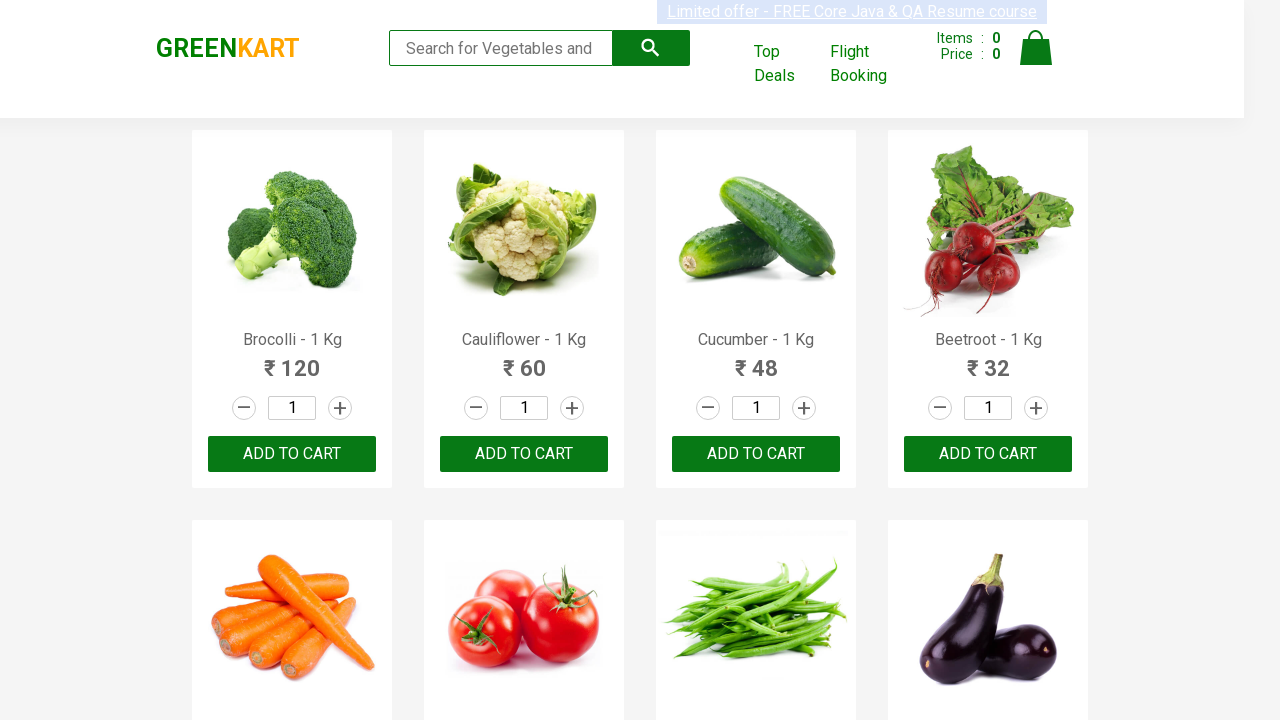

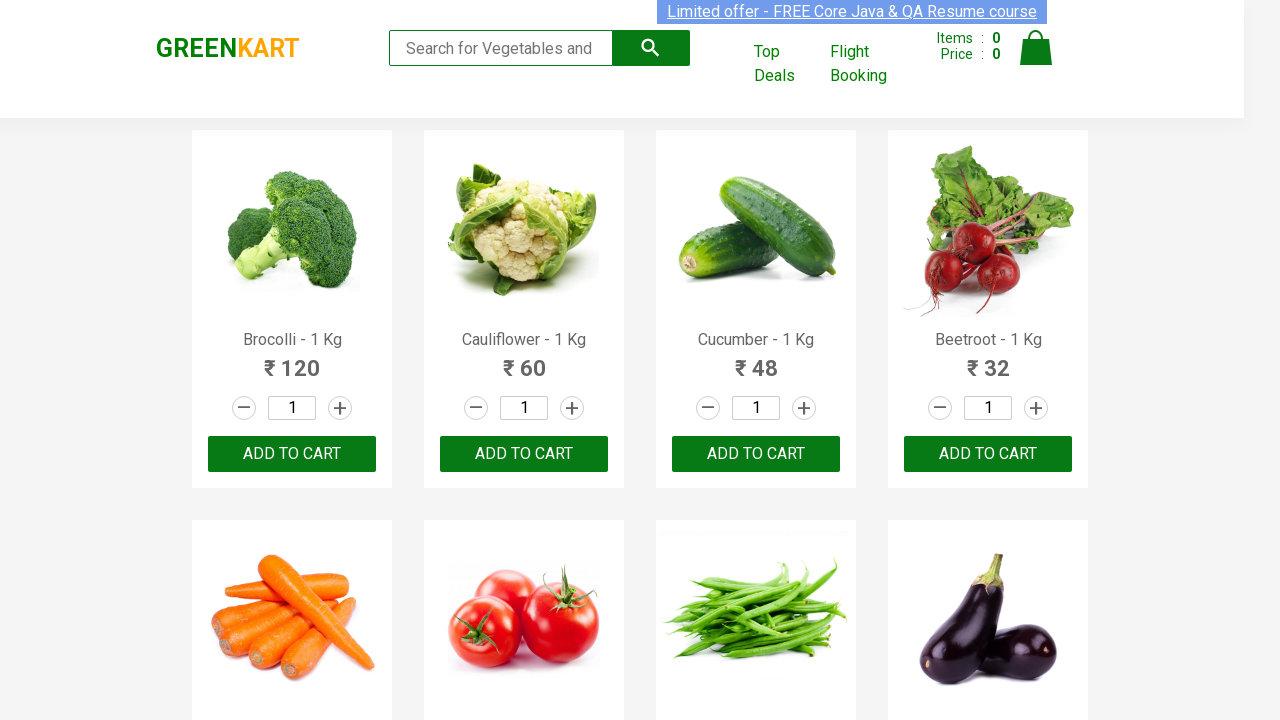